Tests dropdown selection functionality by navigating to an HTML dropdown practice page and selecting the third option from a dropdown menu by index.

Starting URL: https://www.hyrtutorials.com/p/html-dropdown-elements-practice.html

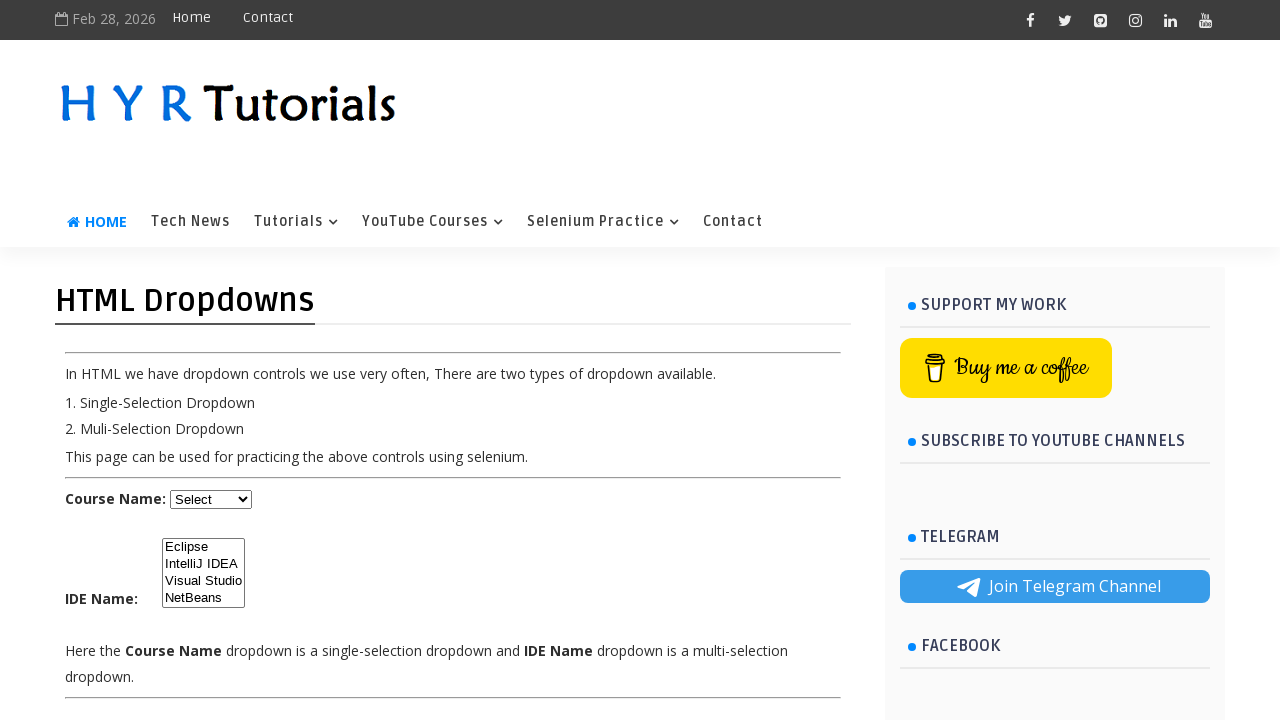

Waited for dropdown element to be visible
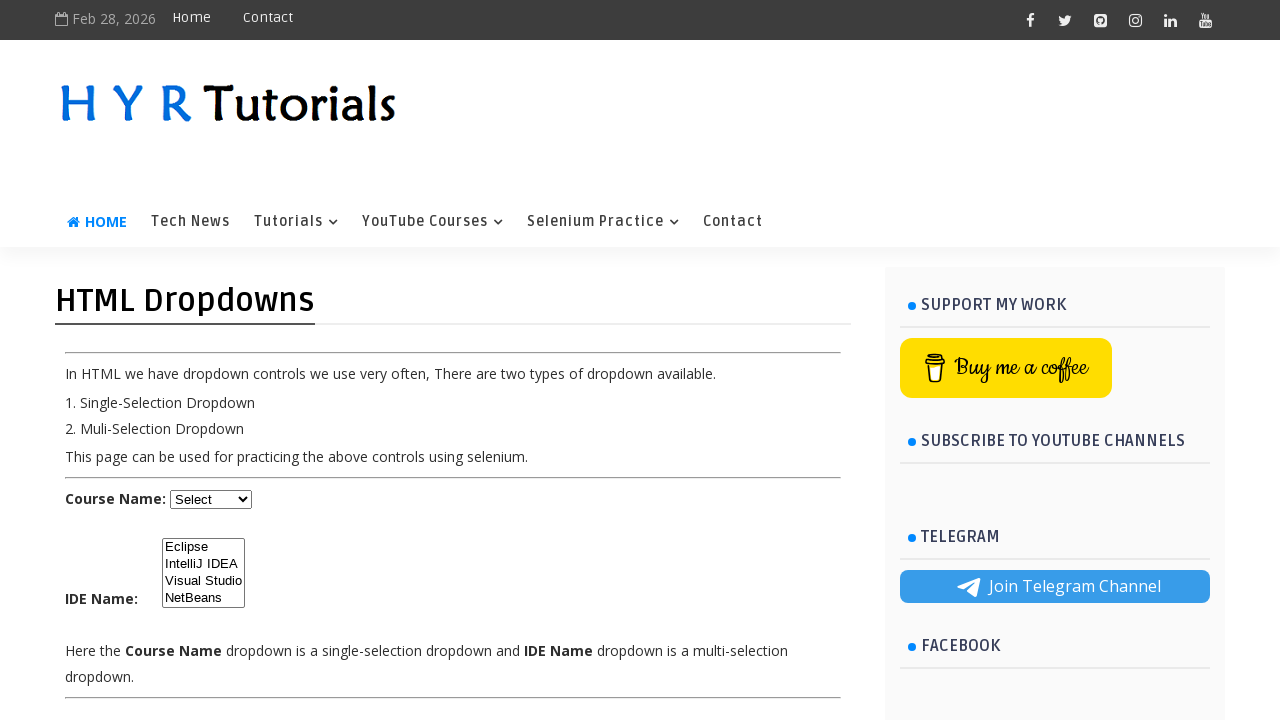

Selected the third option (index 2) from the dropdown menu on select#BlogArchive1_ArchiveMenu
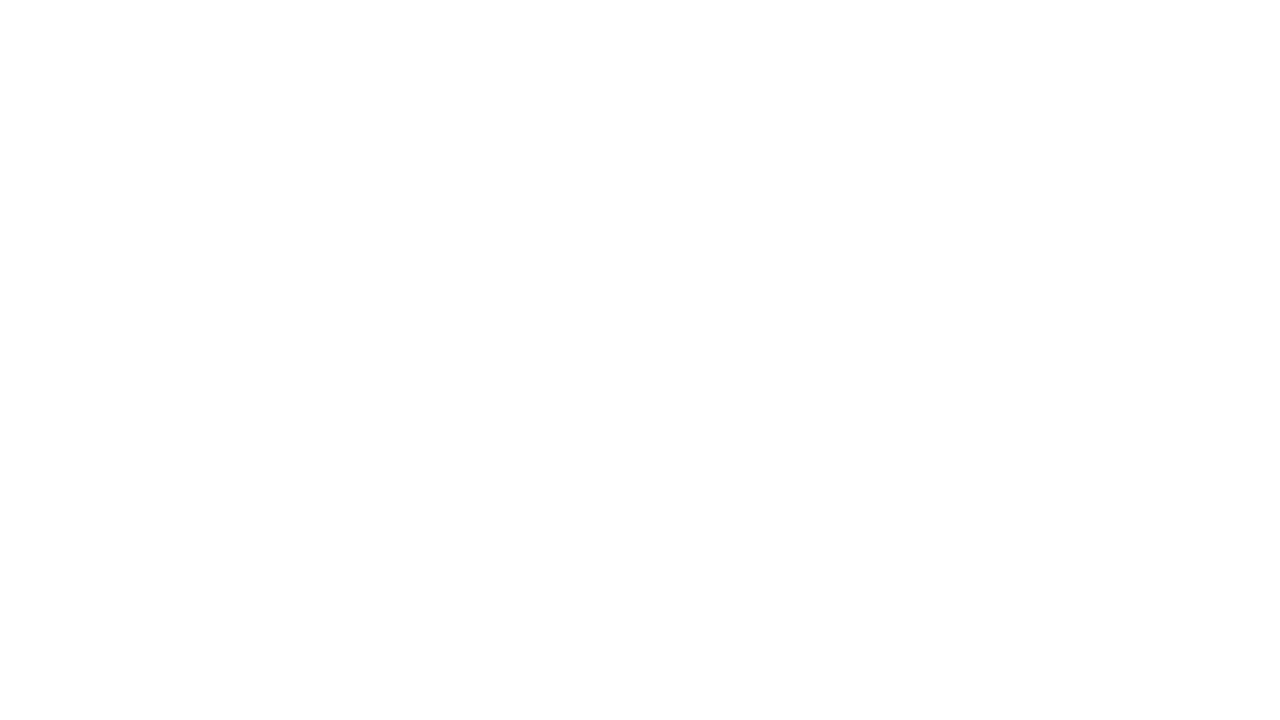

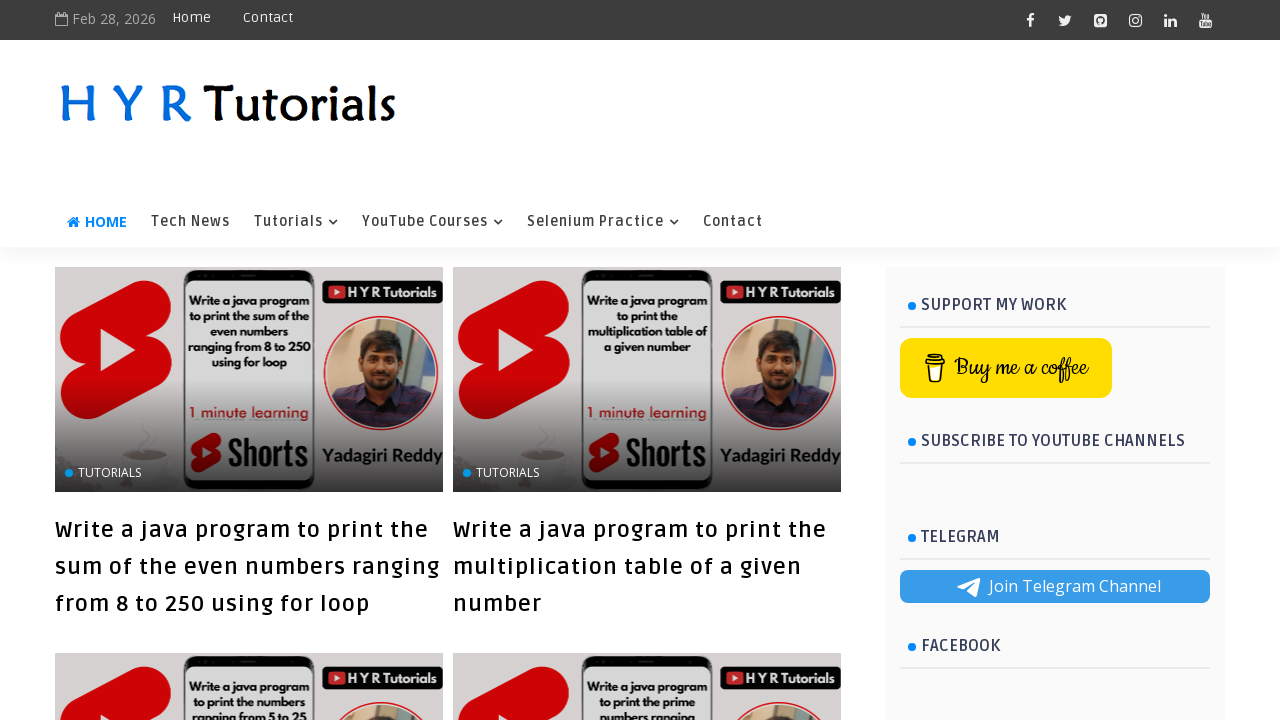